Tests various checkbox interactions including clicking single checkboxes, a tri-state checkbox, a toggle switch, checking if a checkbox is disabled, and selecting options from a multi-select dropdown with checkboxes.

Starting URL: https://www.leafground.com/checkbox.xhtml

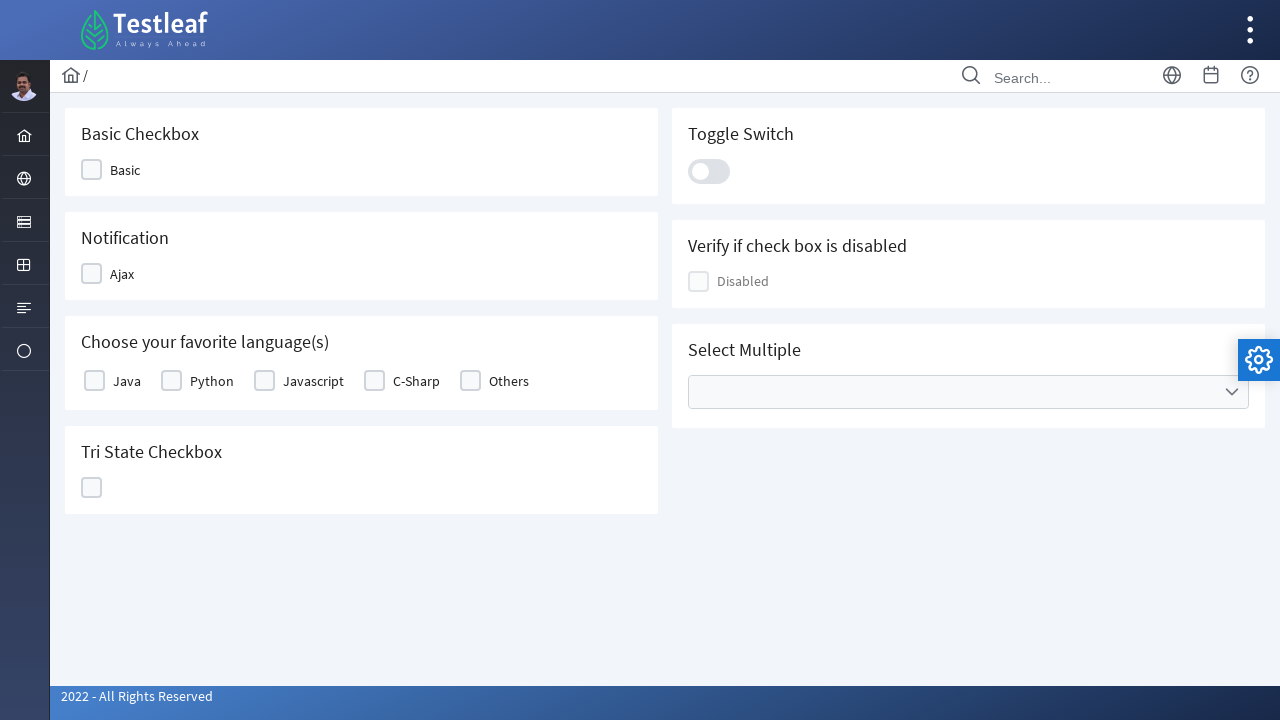

Clicked first checkbox at (92, 170) on (//div[@class='ui-chkbox-box ui-widget ui-corner-all ui-state-default'])[1]
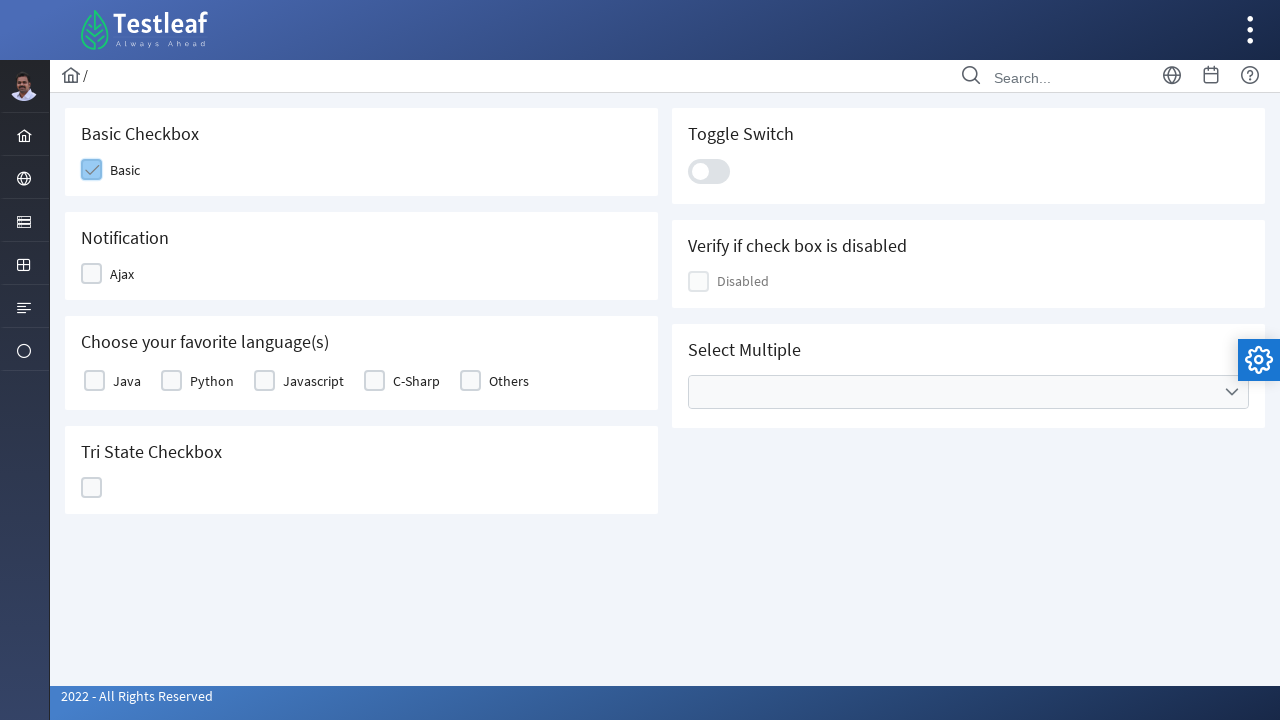

Clicked second checkbox at (94, 381) on (//div[@class='ui-chkbox-box ui-widget ui-corner-all ui-state-default'])[2]
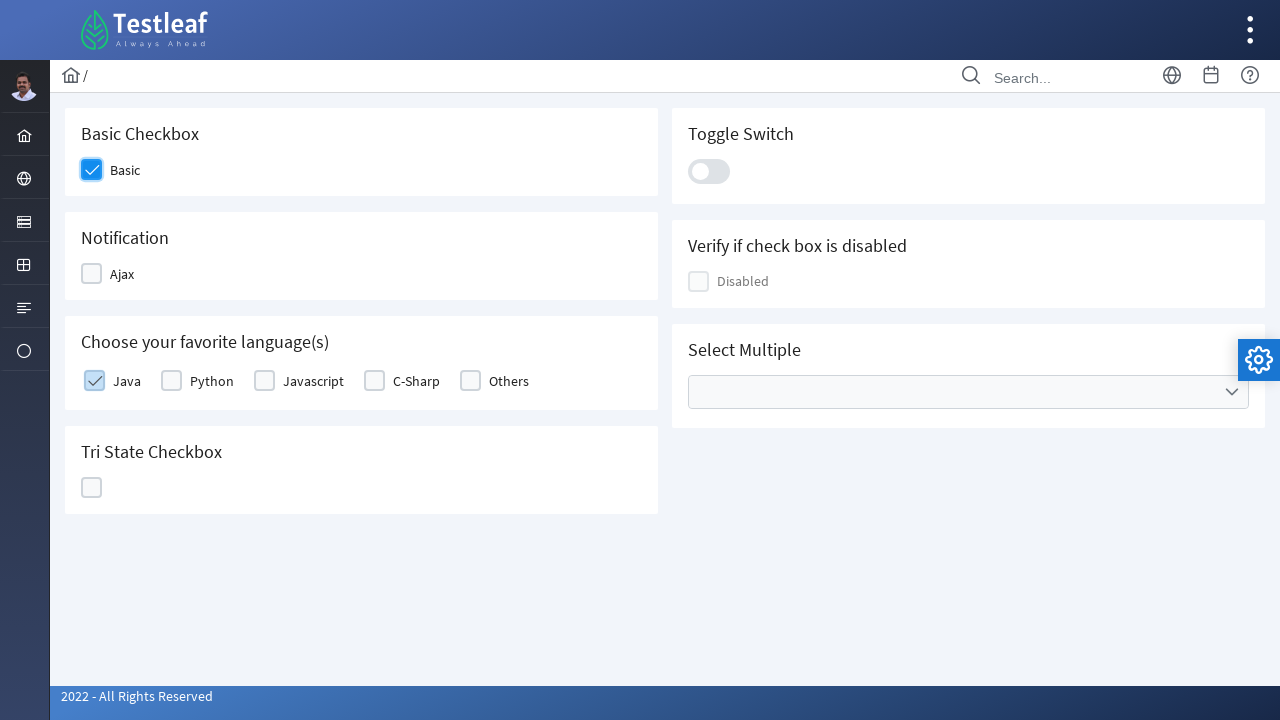

Clicked third checkbox at (264, 381) on (//div[@class='ui-chkbox-box ui-widget ui-corner-all ui-state-default'])[3]
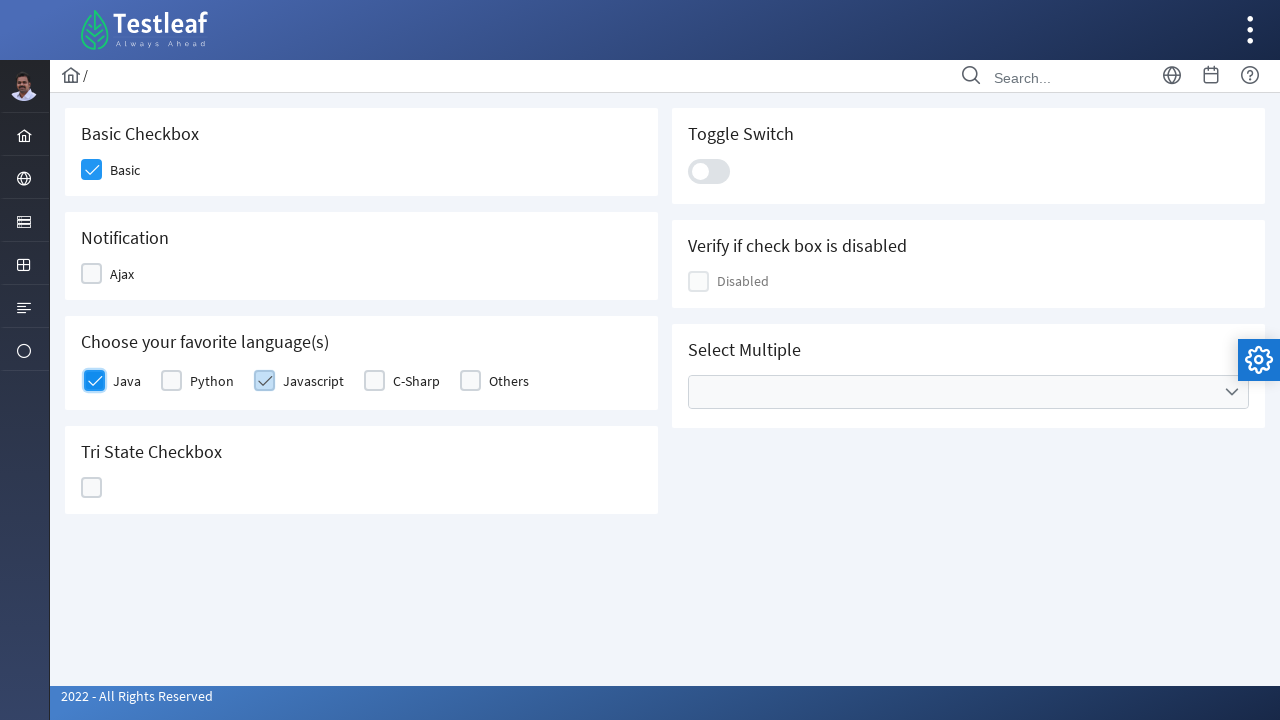

Clicked tri-state checkbox at (92, 488) on #j_idt87\:ajaxTriState
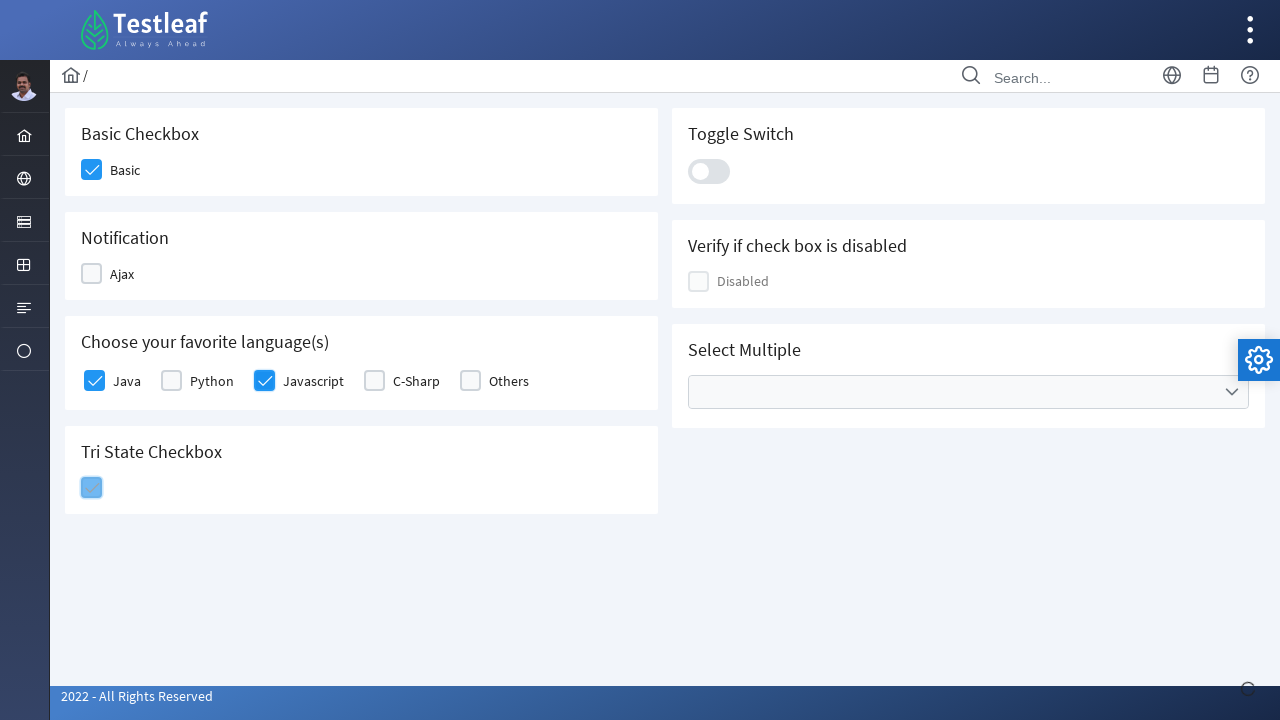

Clicked toggle switch at (709, 171) on xpath=//div[@class='ui-toggleswitch-slider']
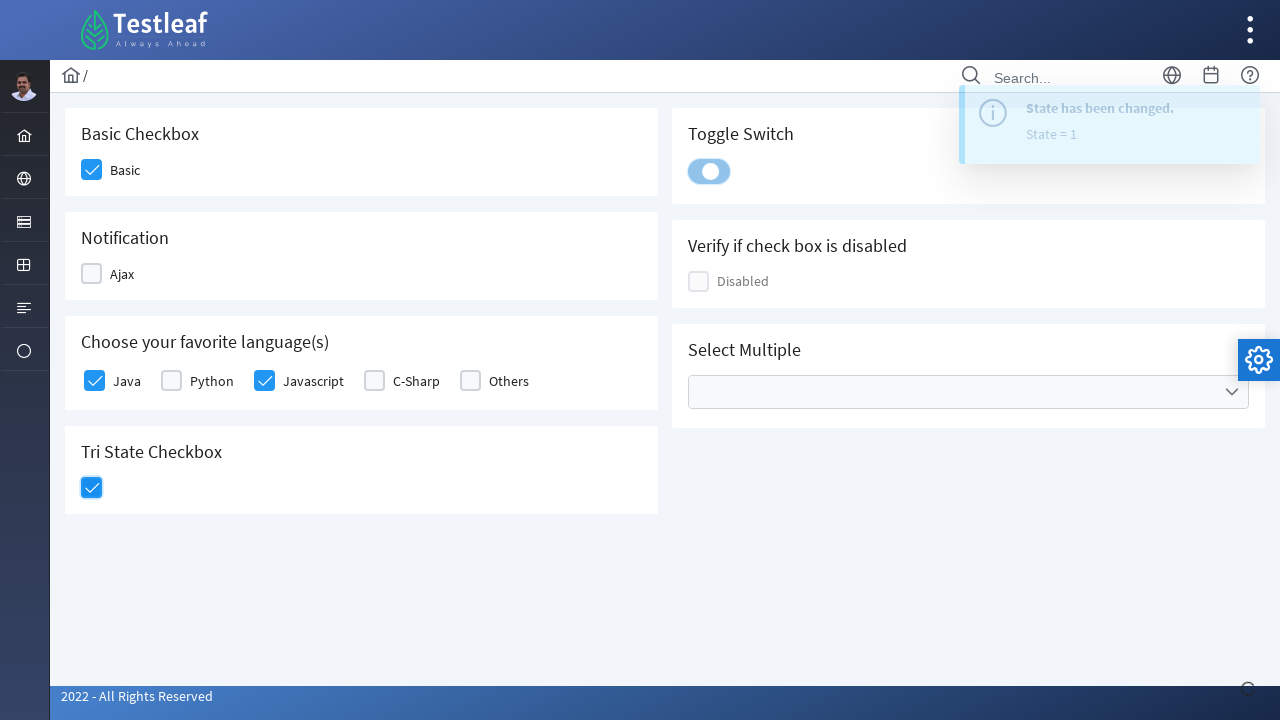

Verified disabled checkbox element exists
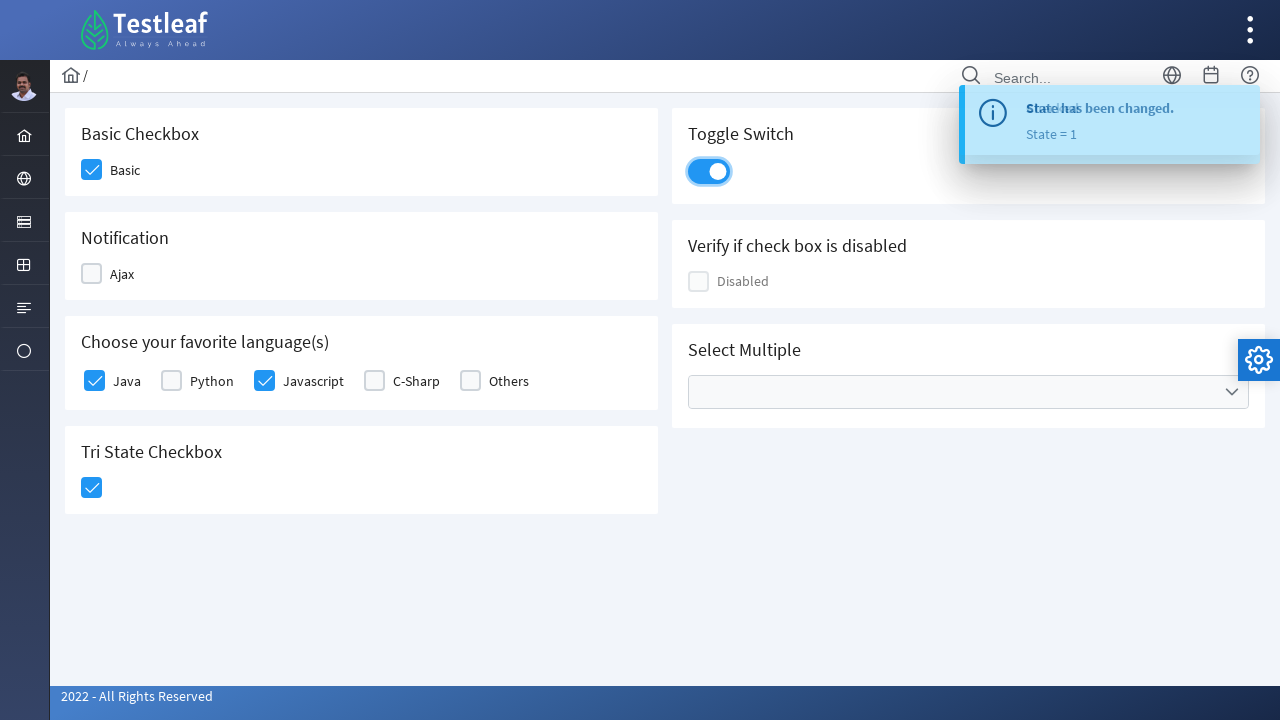

Clicked to open multi-select dropdown at (1232, 392) on xpath=//span[@class='ui-icon ui-icon-triangle-1-s']
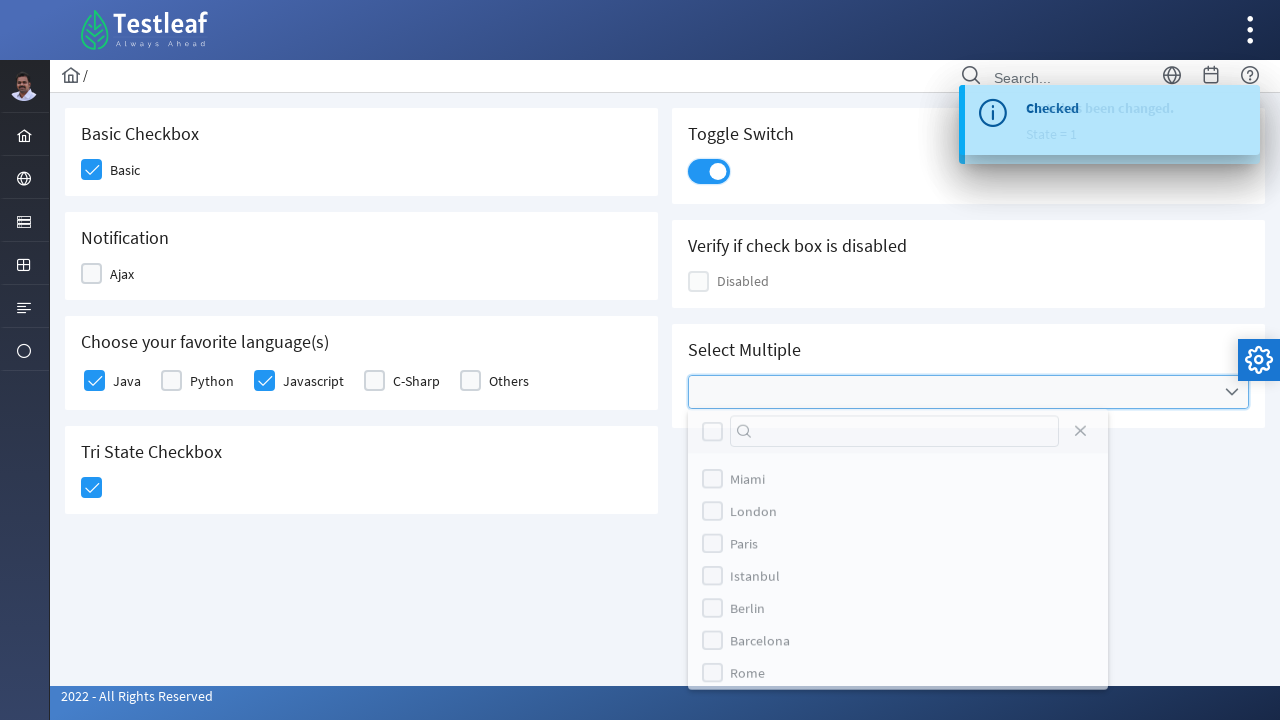

Selected first option in multi-select dropdown at (712, 624) on (//div[@class='ui-chkbox-box ui-widget ui-corner-all ui-state-default'])[10]
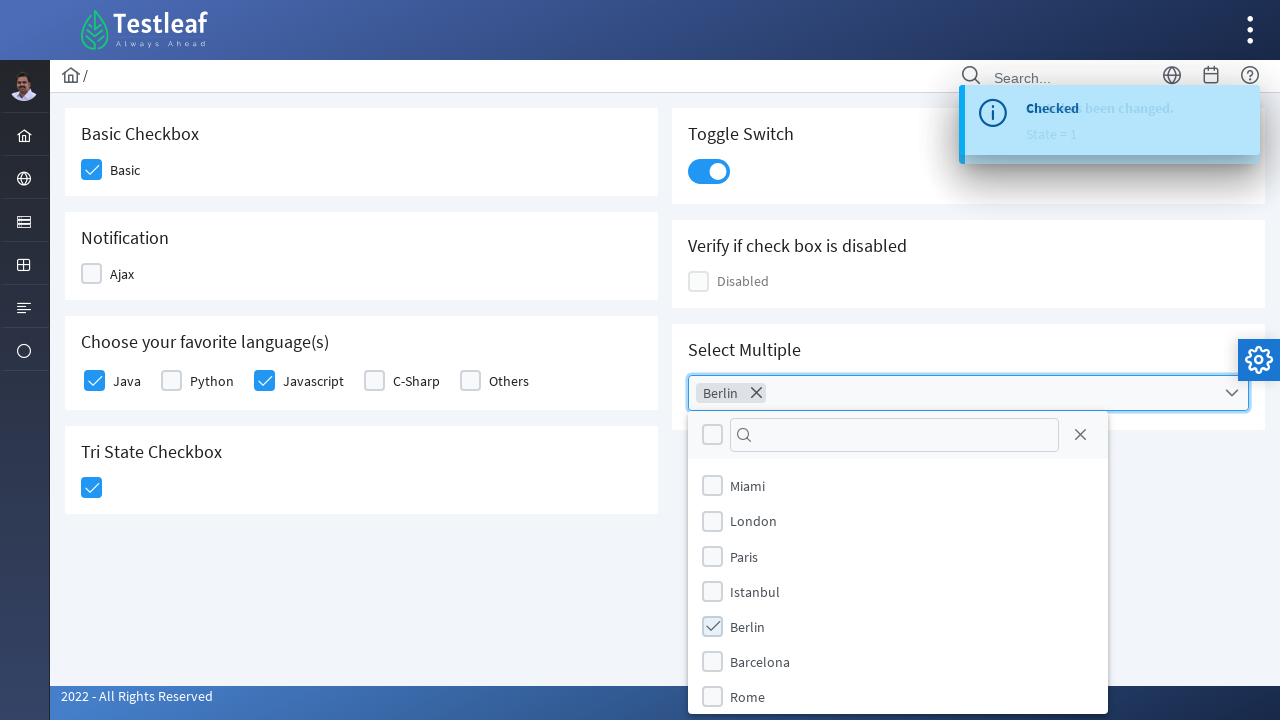

Selected second option in multi-select dropdown at (712, 697) on (//div[@class='ui-chkbox-box ui-widget ui-corner-all ui-state-default'])[11]
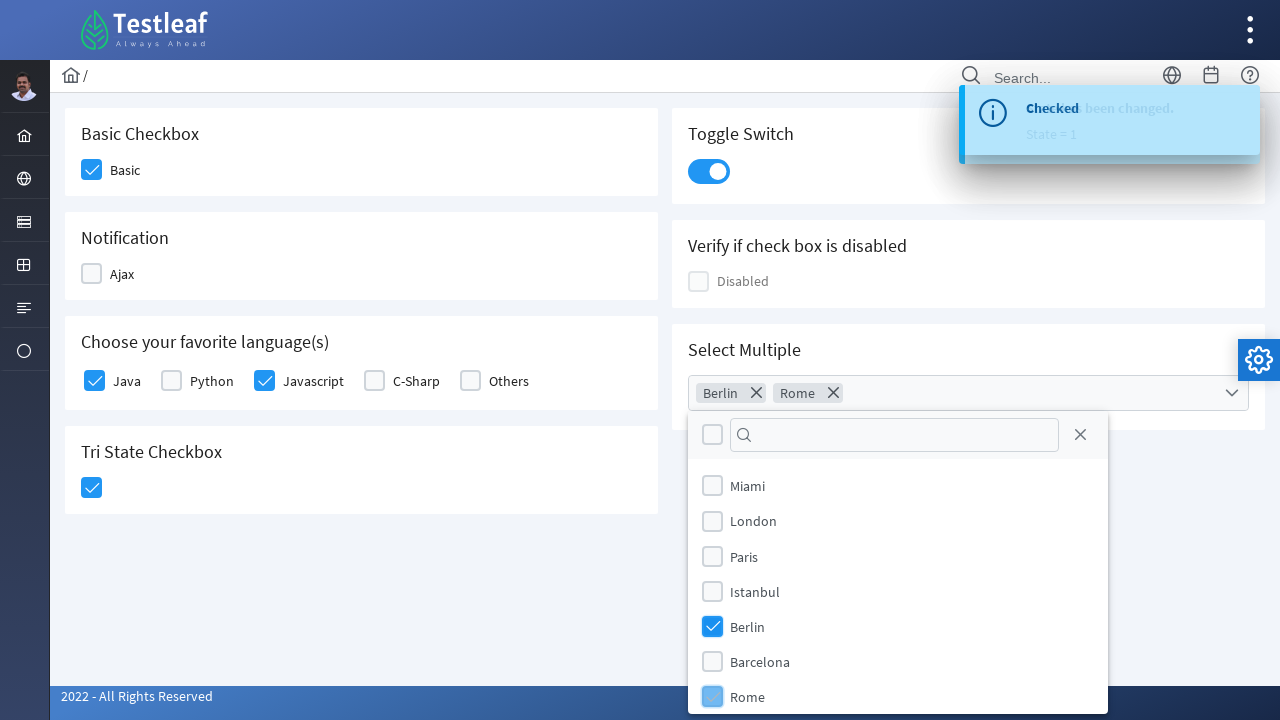

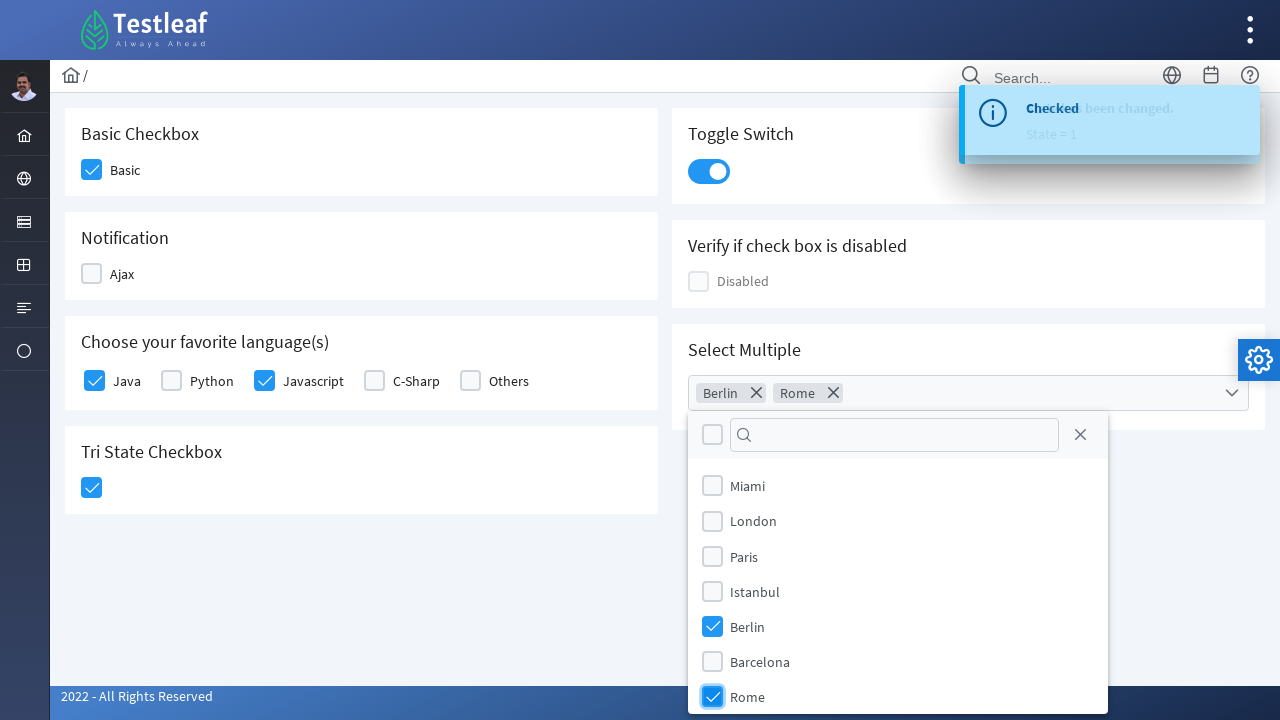